Tests table element by verifying the product table structure including row and column counts

Starting URL: https://rahulshettyacademy.com/AutomationPractice/

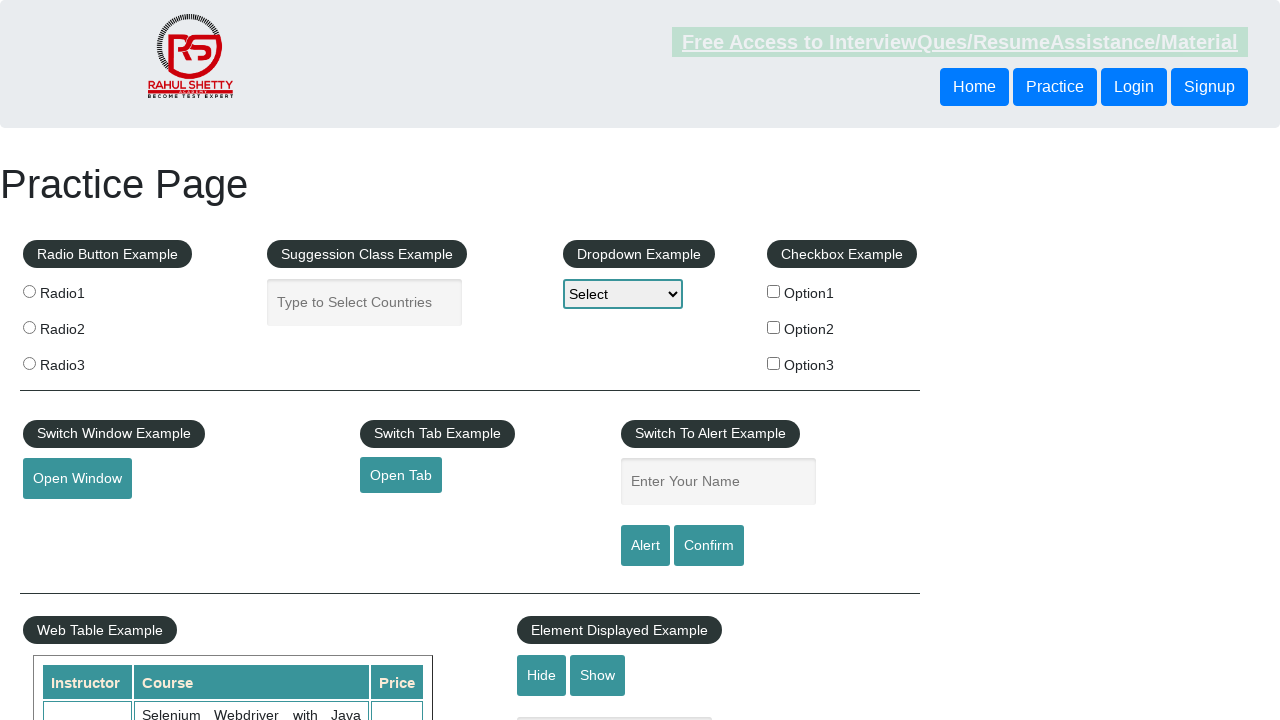

Waited for product table to be visible
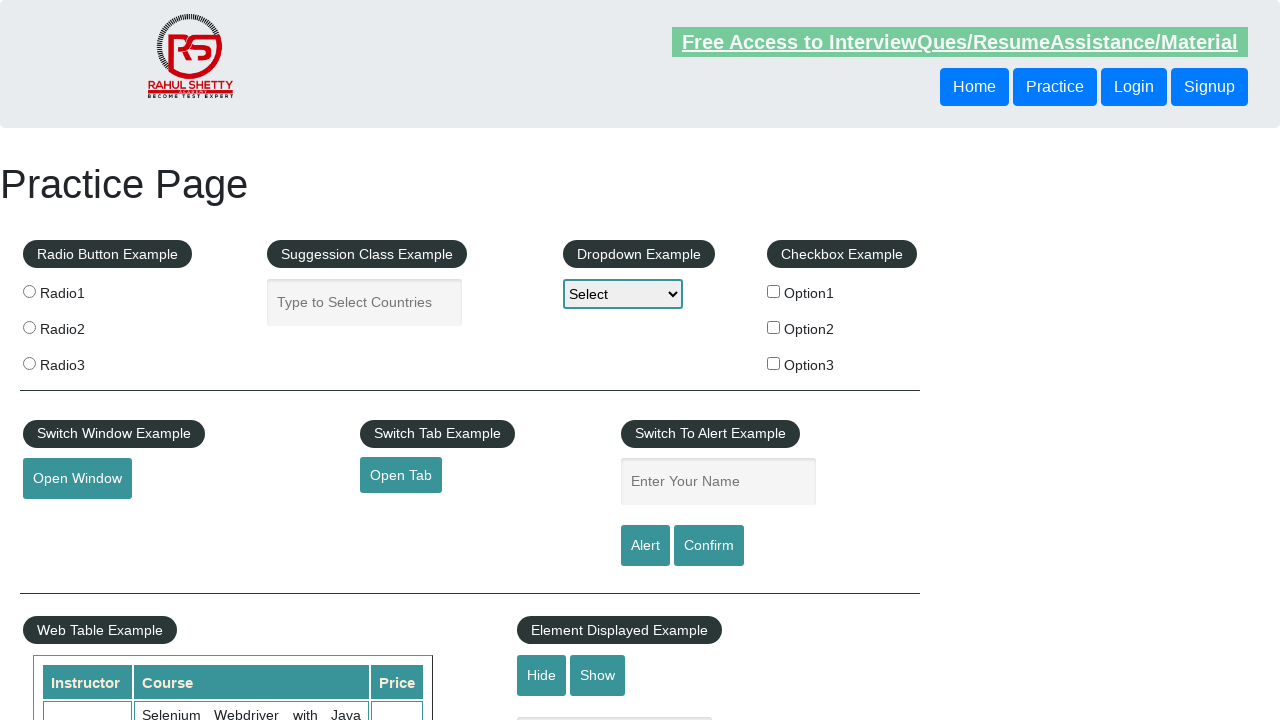

Located all rows in product table
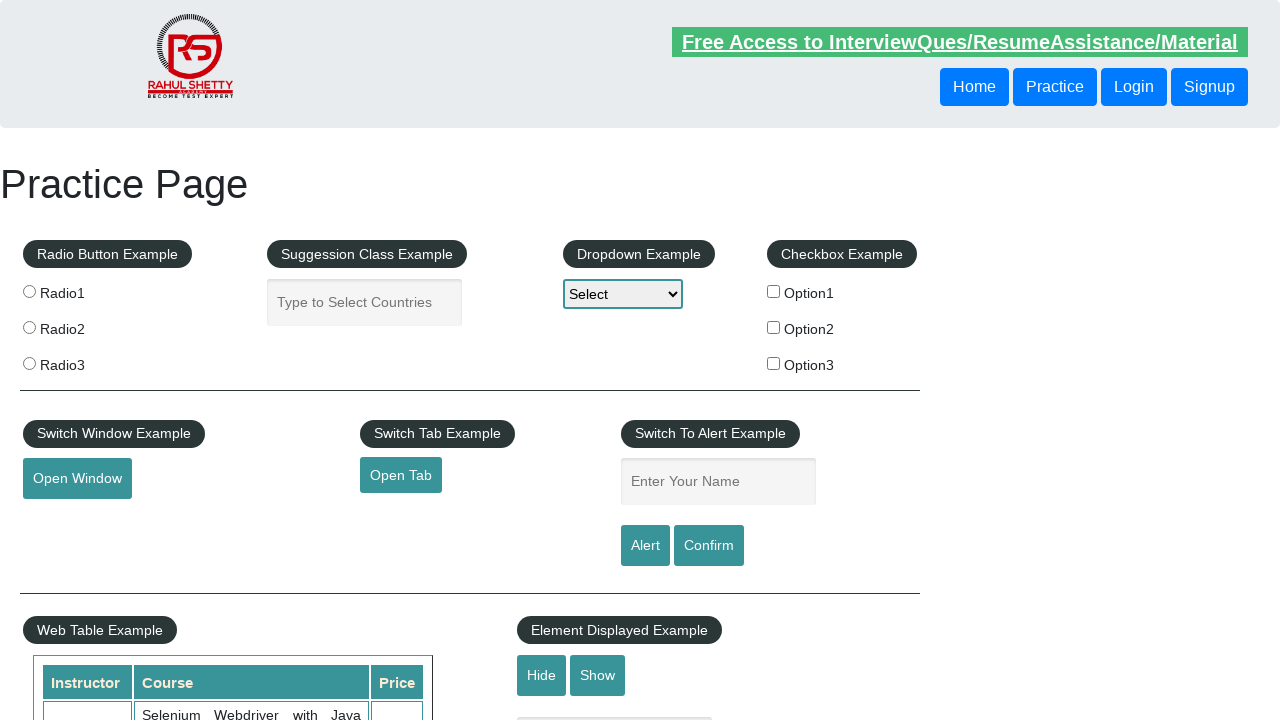

Retrieved row count: 21
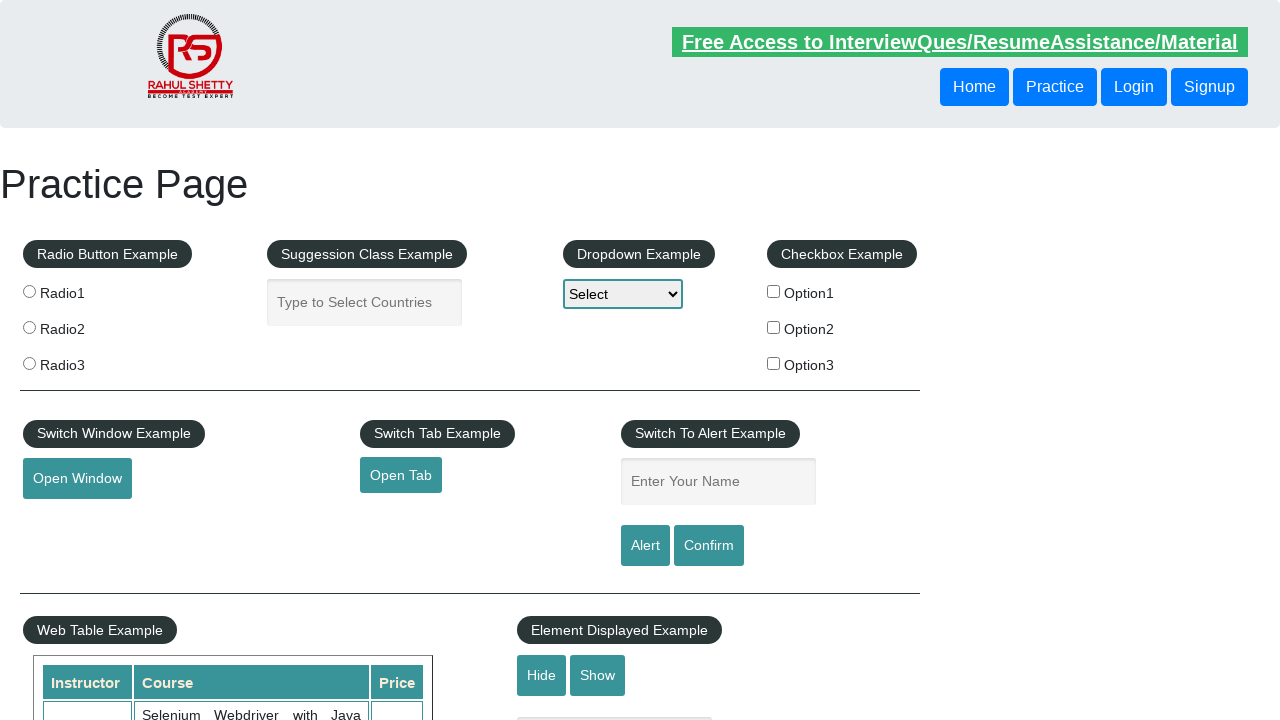

Located all columns in header row
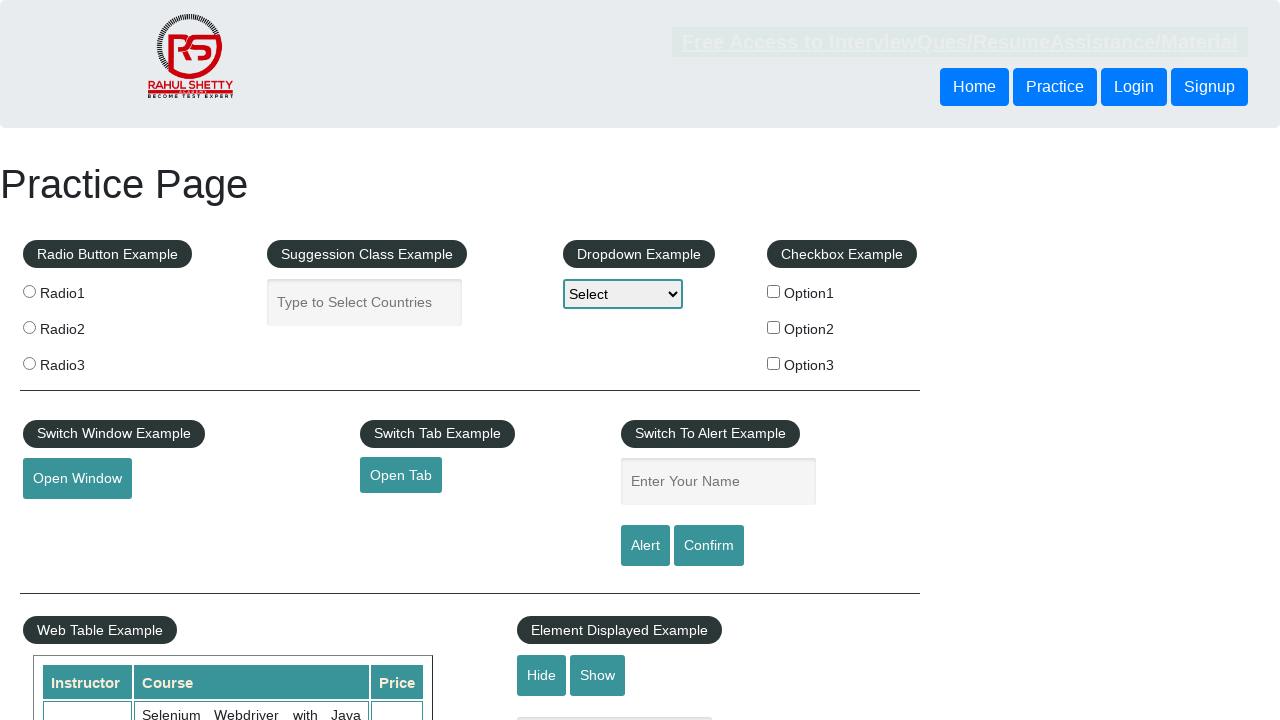

Retrieved column count: 3
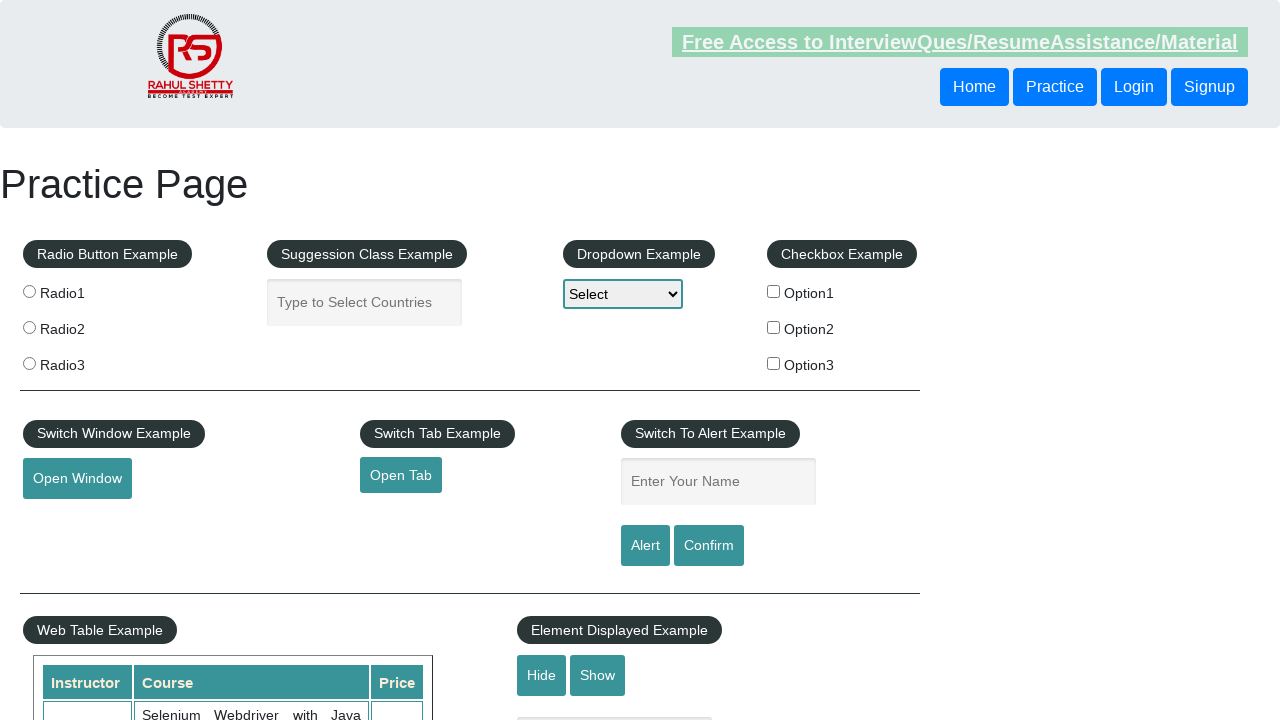

Located all cells in third row of product table
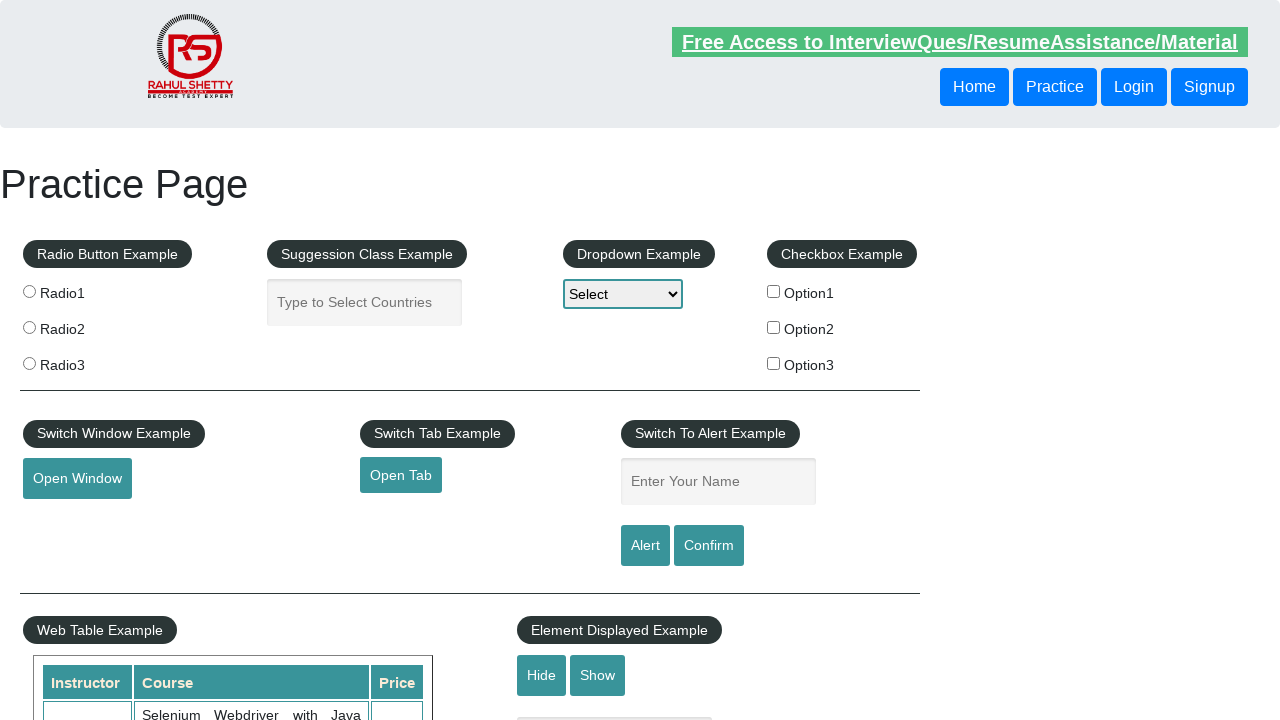

Retrieved cell 1 data from third row: Rahul Shetty
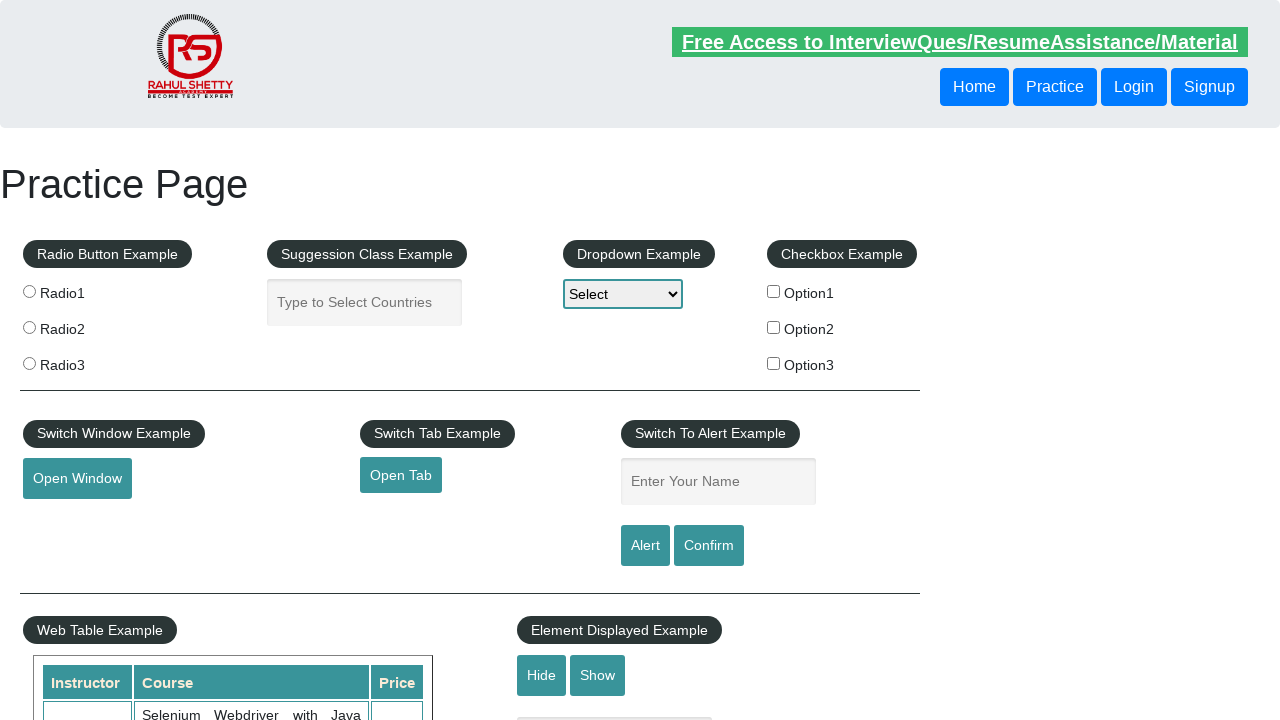

Retrieved cell 2 data from third row: Learn SQL in Practical + Database Testing from Scratch
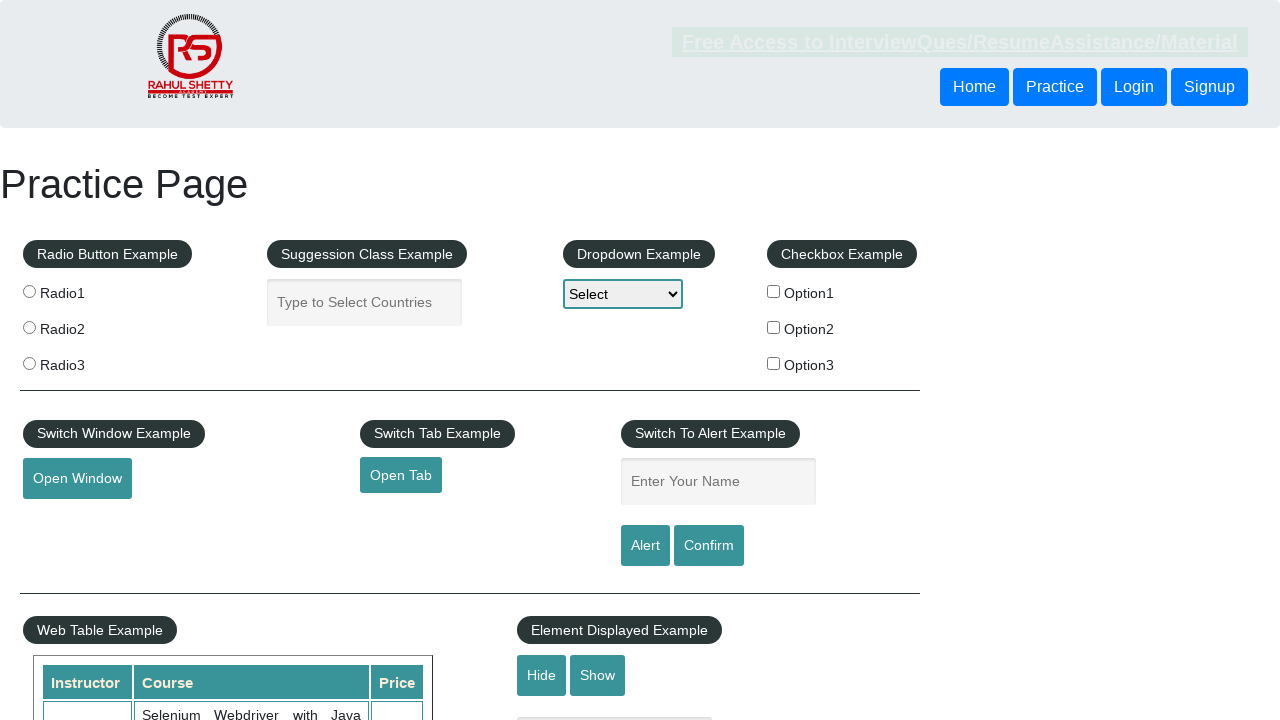

Retrieved cell 3 data from third row: 25
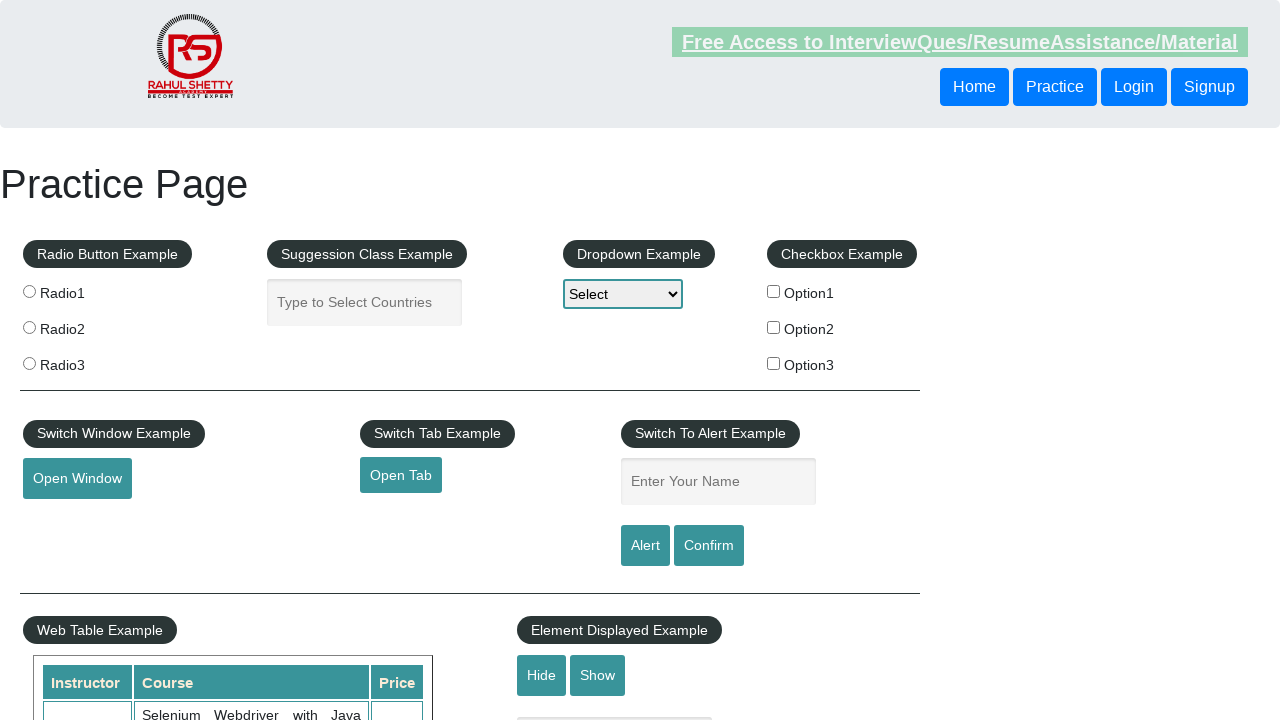

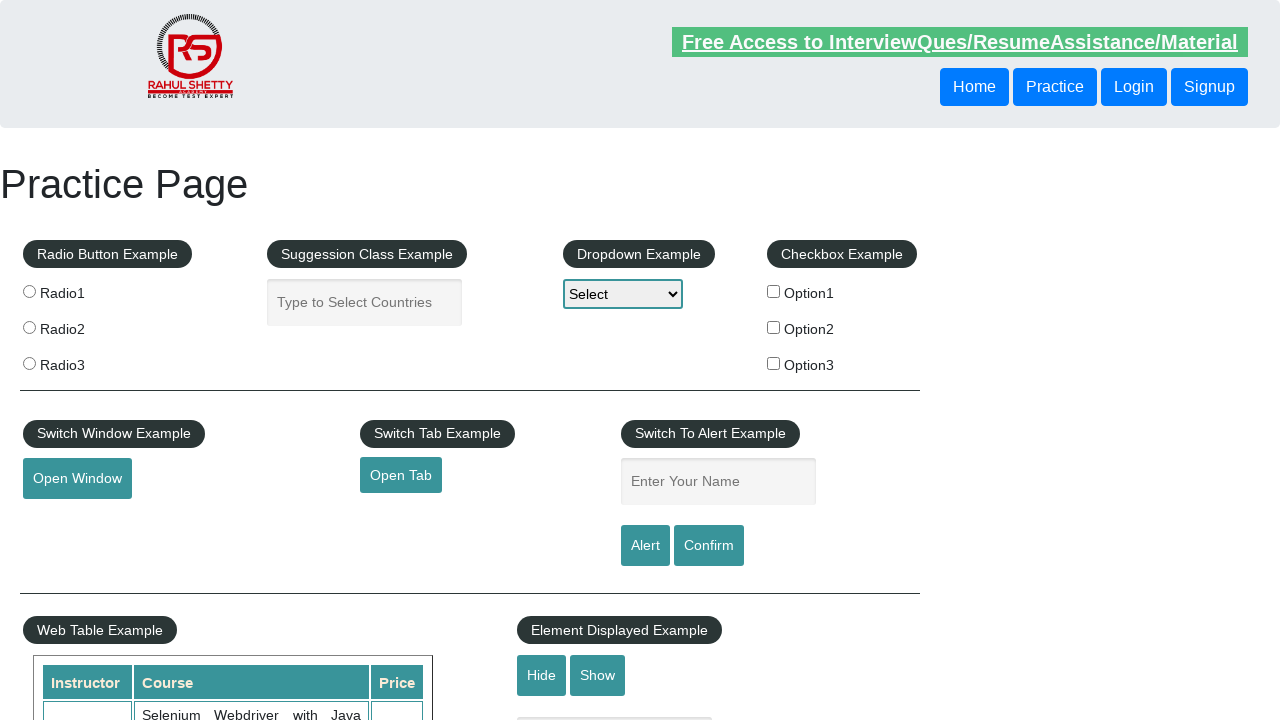